Tests triangle classification with isosceles triangle sides (3, 3, 2) expecting "Isosceles"

Starting URL: https://testpages.eviltester.com/styled/apps/triangle/triangle001.html

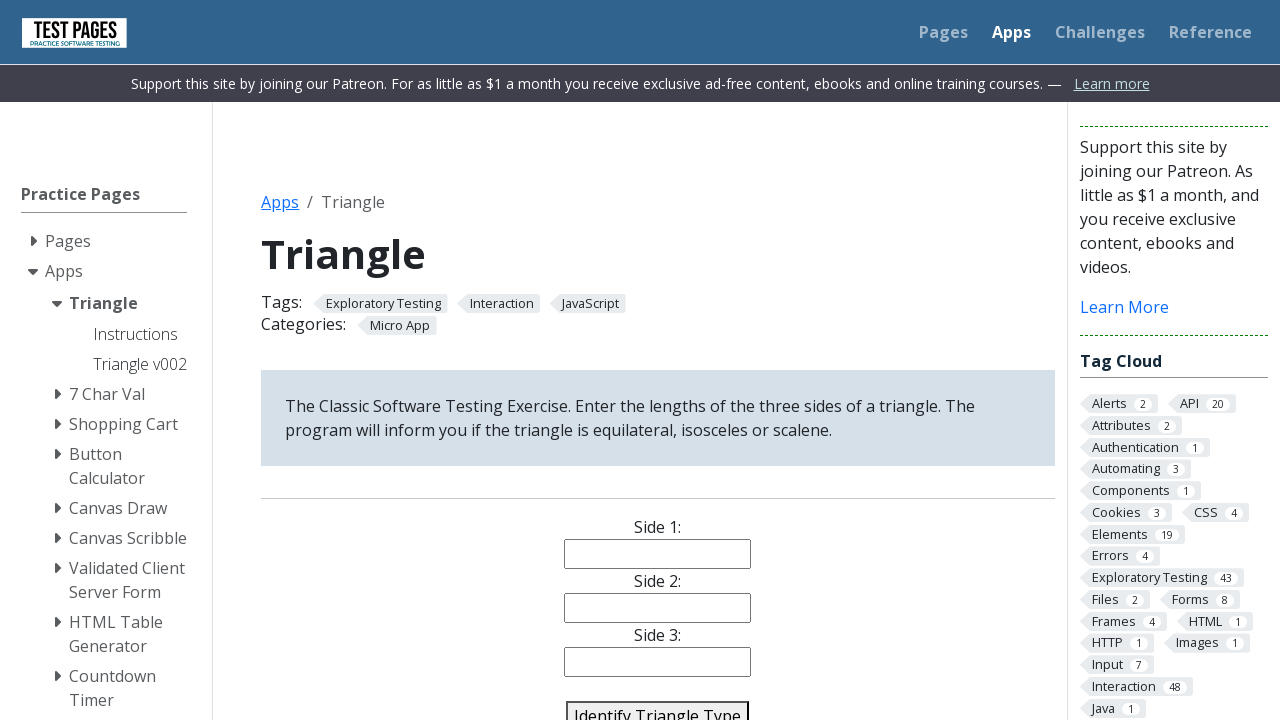

Filled side1 input with '3' on input[name='side1']
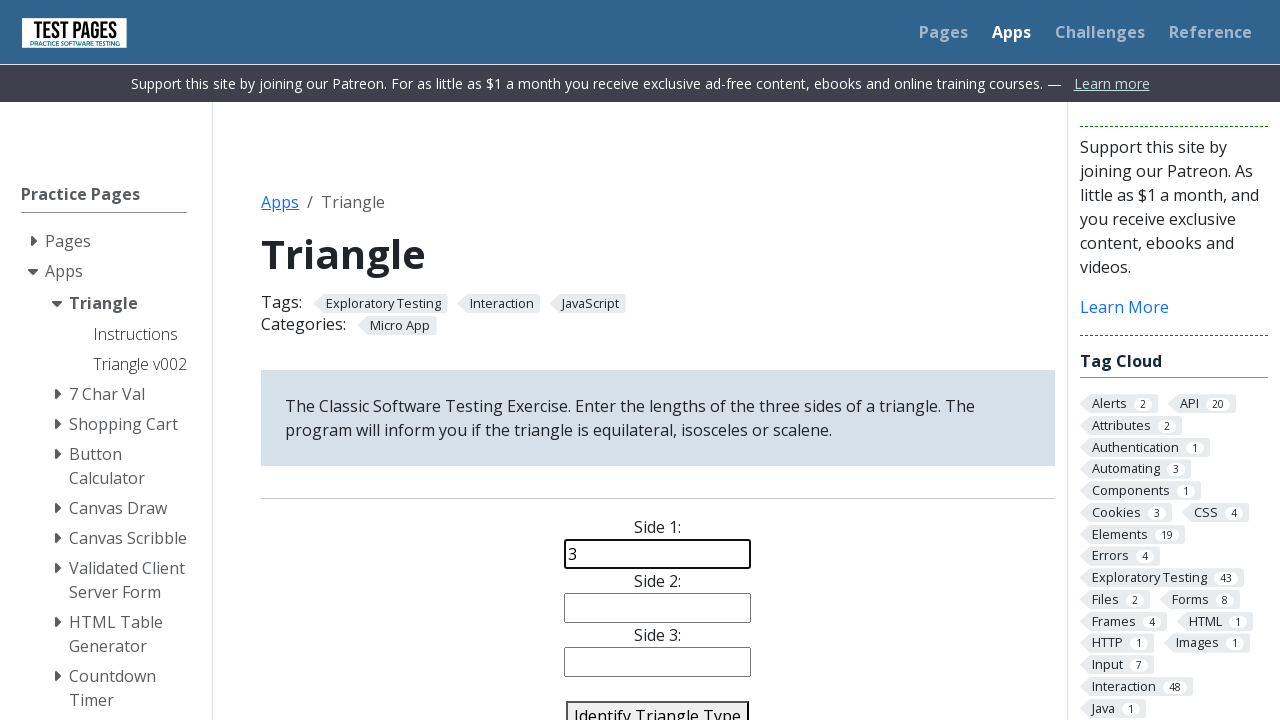

Filled side2 input with '3' on input[name='side2']
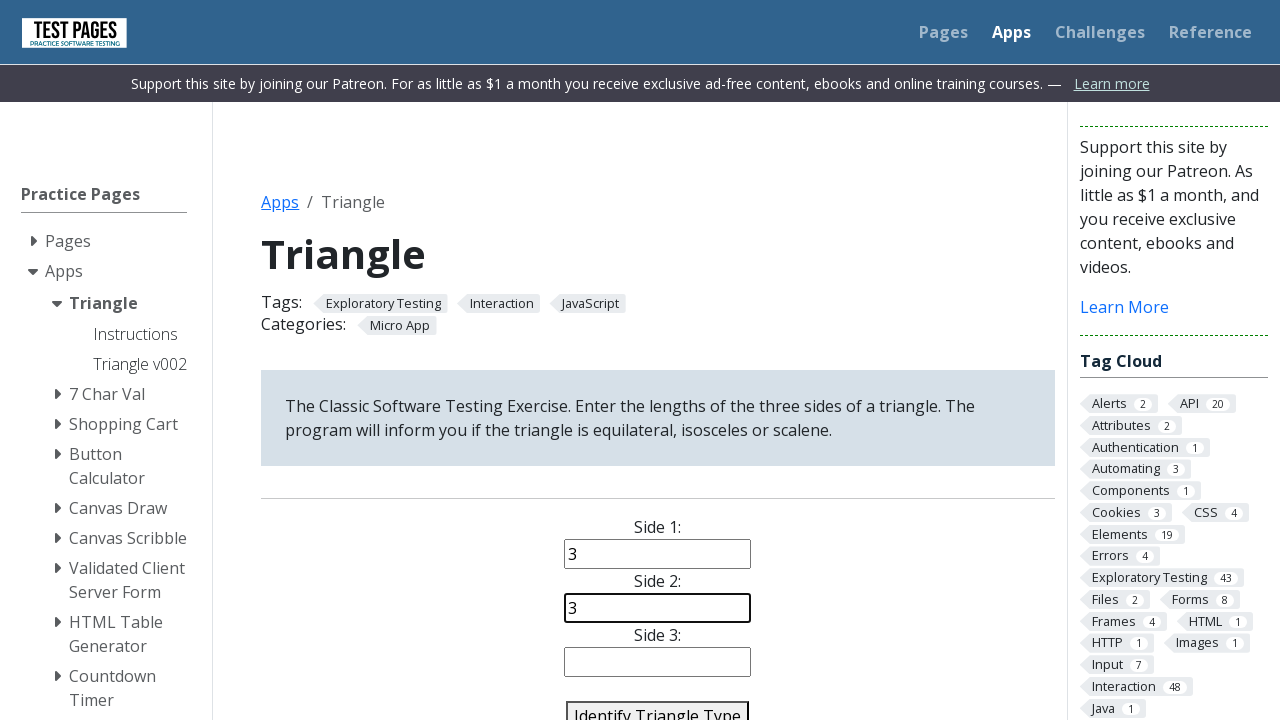

Filled side3 input with '2' on input[name='side3']
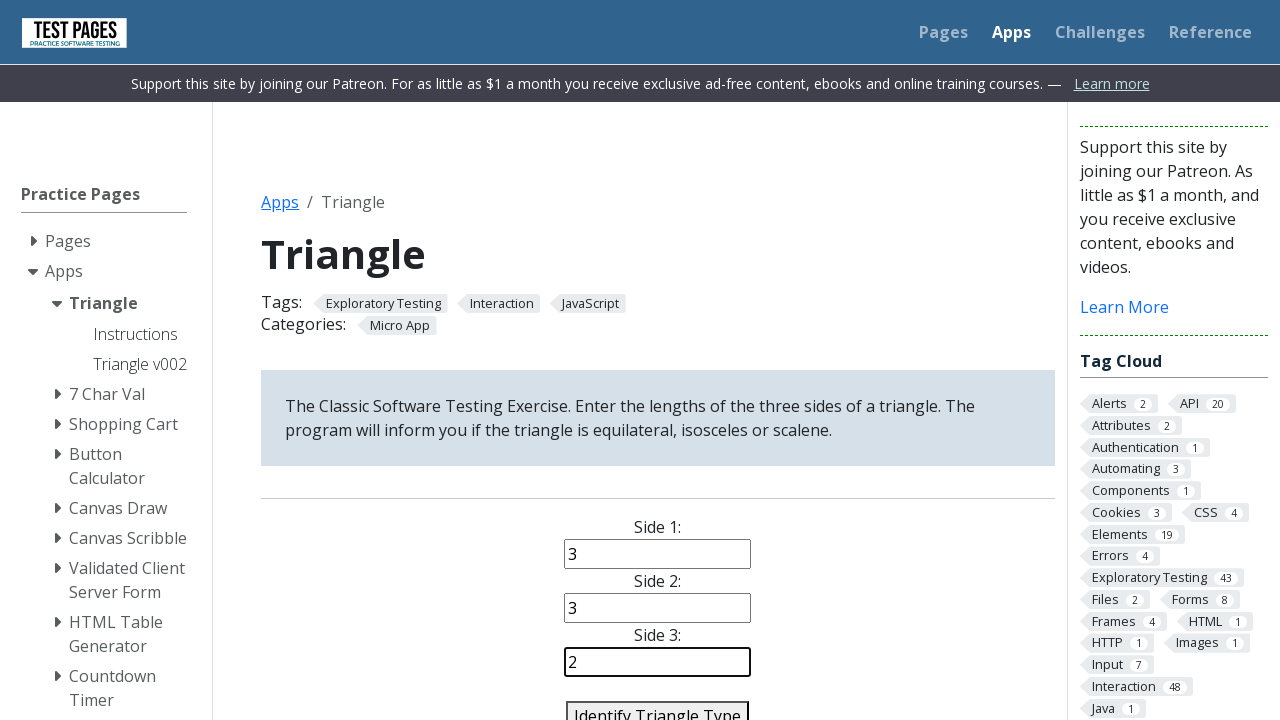

Clicked identify button to classify triangle at (658, 705) on #identify-triangle-action
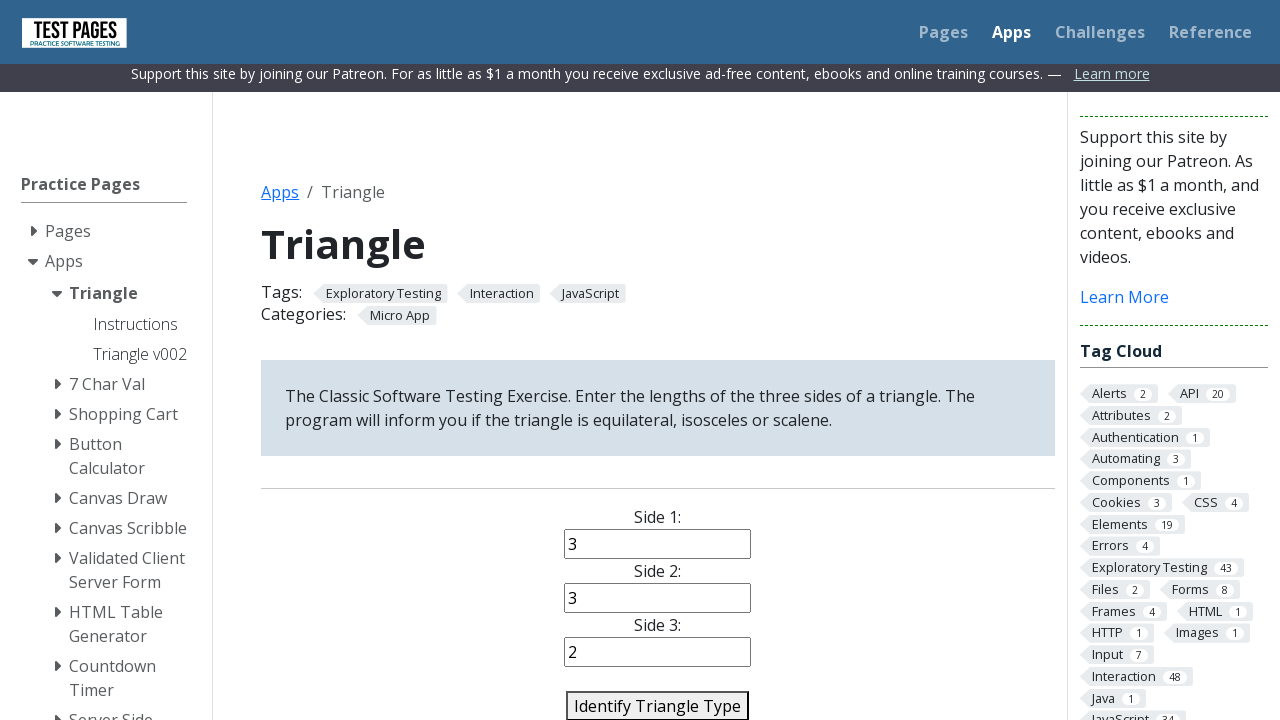

Triangle result loaded, waiting for classification result
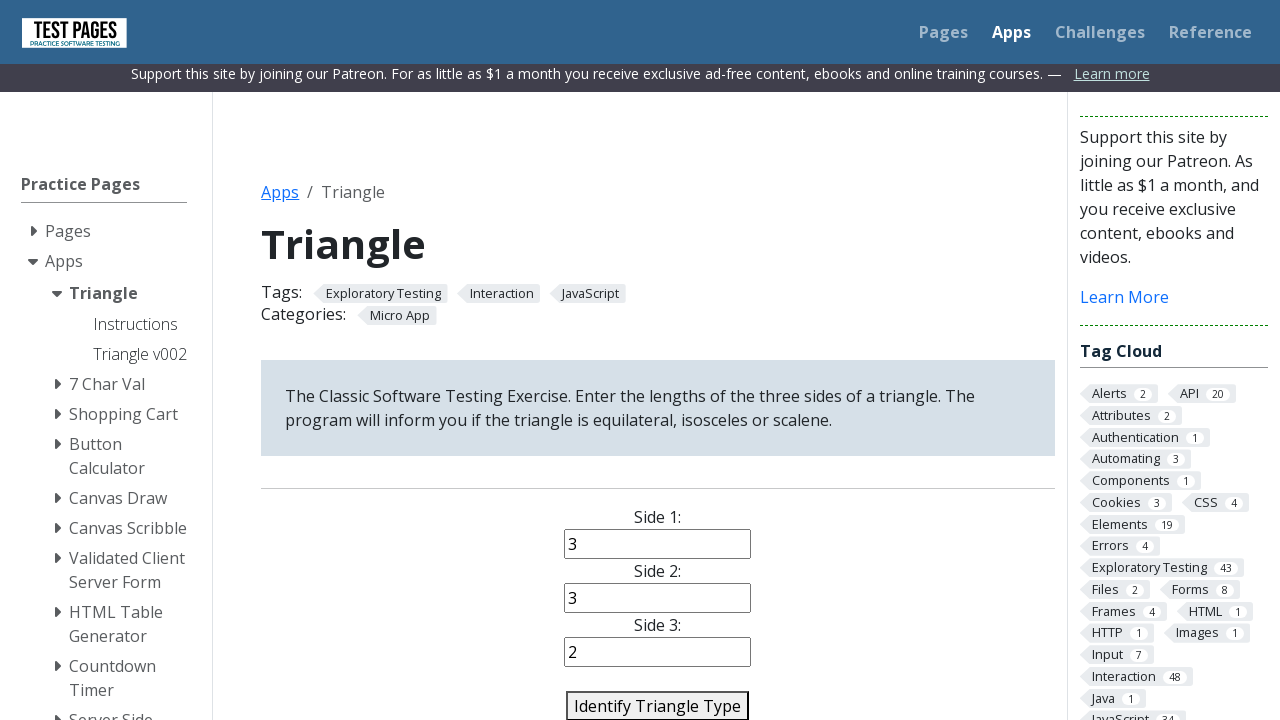

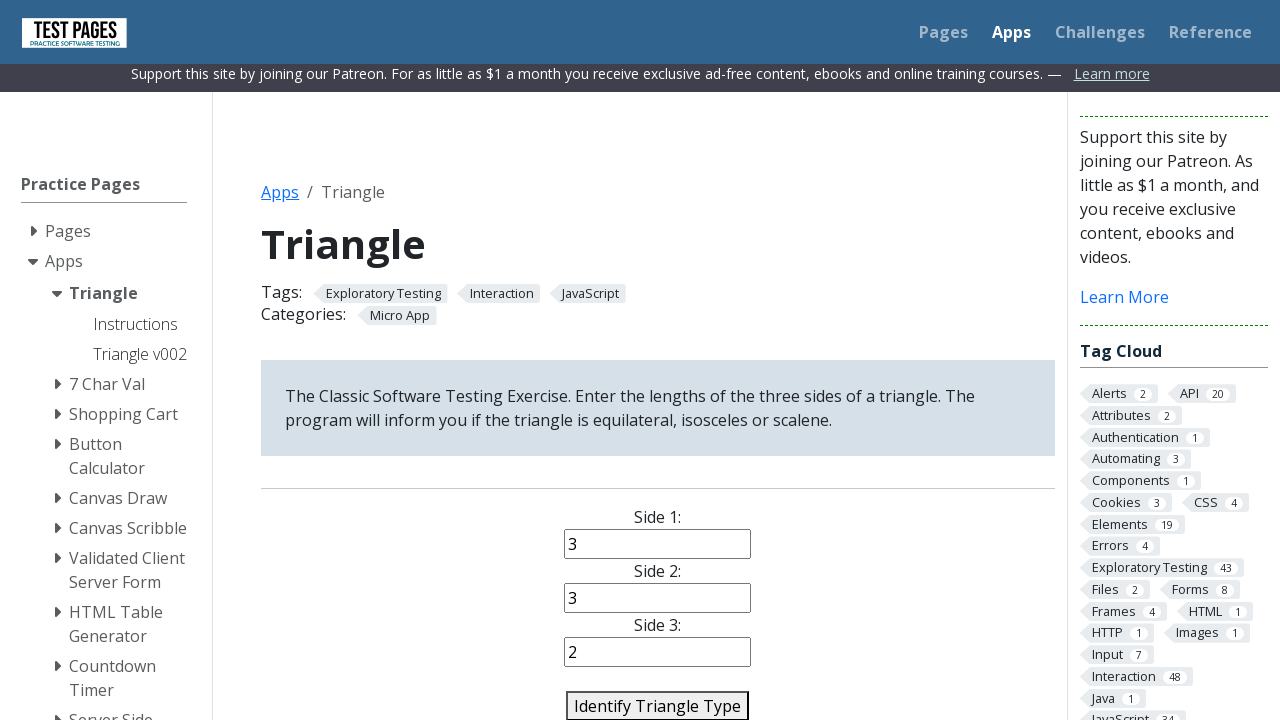